Simple test that navigates to the Rameshsoft website and verifies the page loads successfully.

Starting URL: https://rameshsoft.com

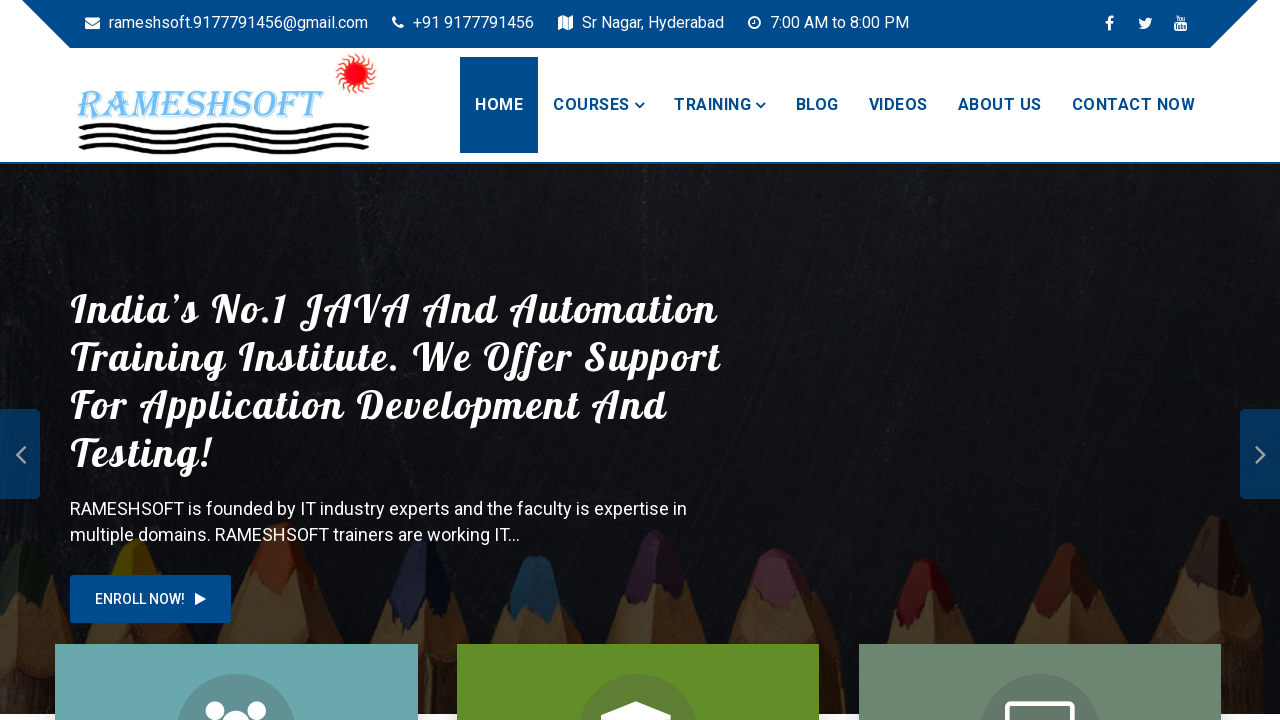

Waited for page DOM content to load
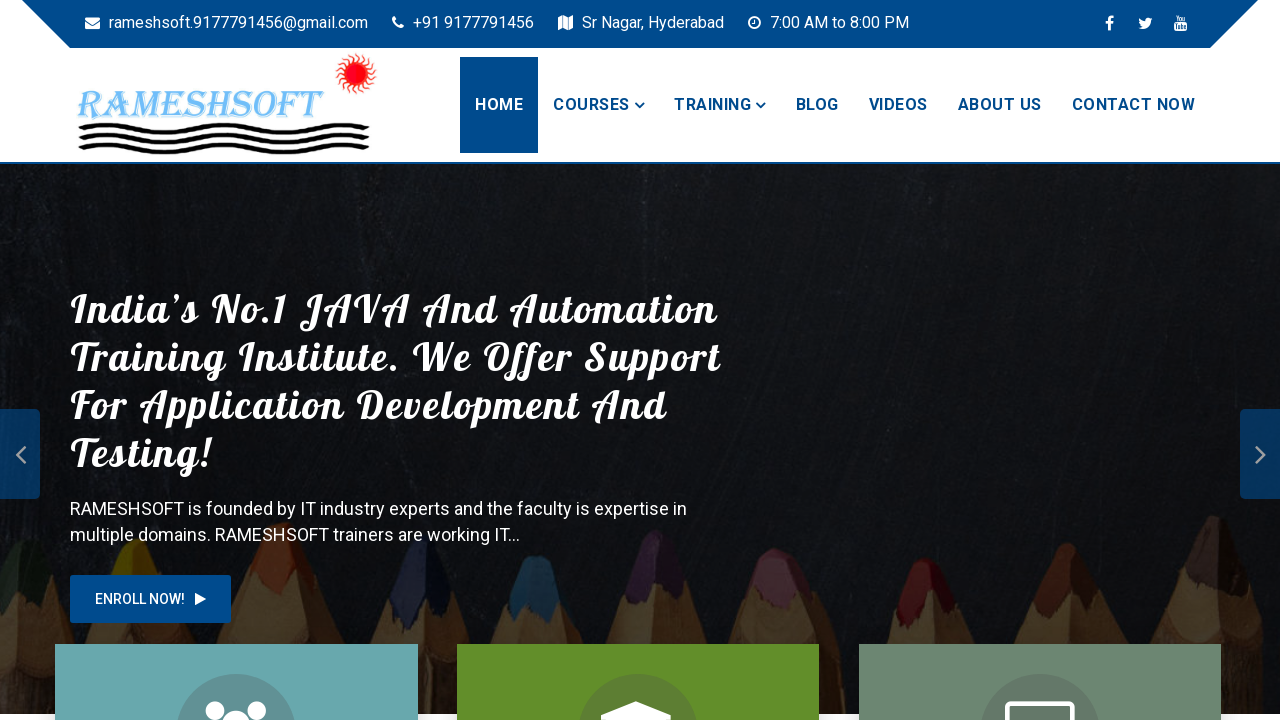

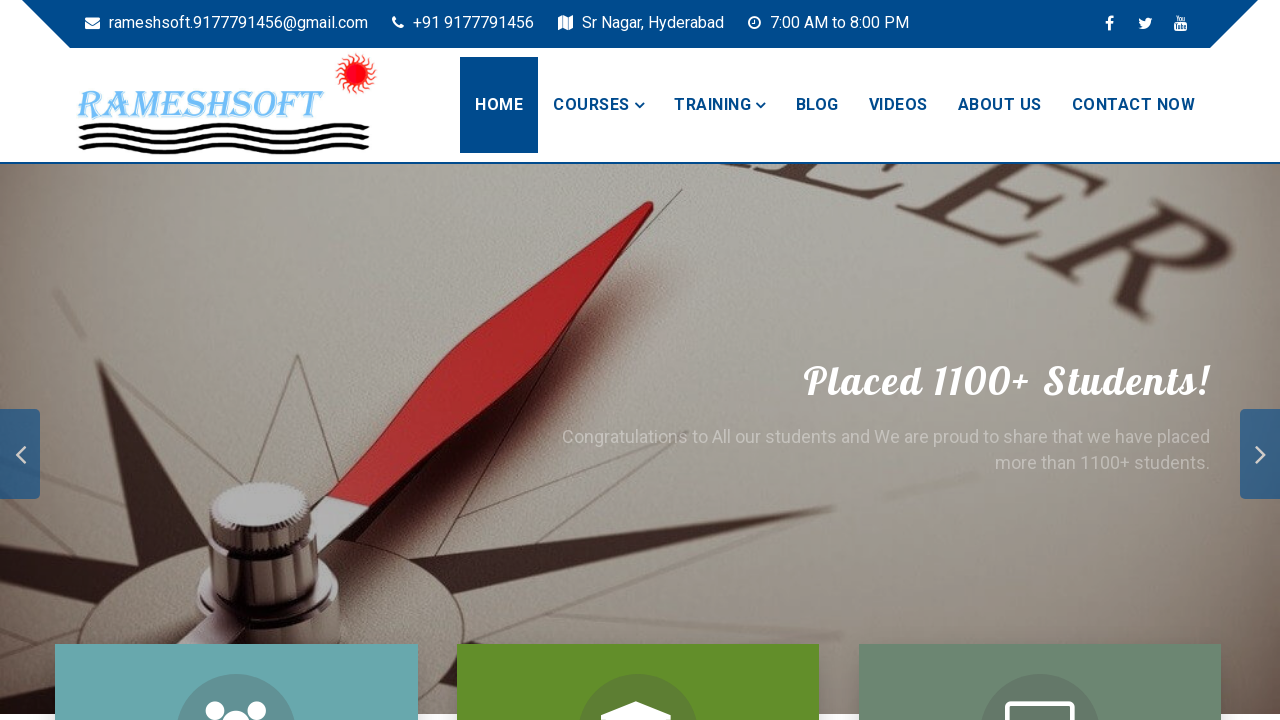